Tests the text input functionality on UI Testing Playground by entering text in an input field and clicking a button that updates its label to match the entered text

Starting URL: http://uitestingplayground.com/textinput

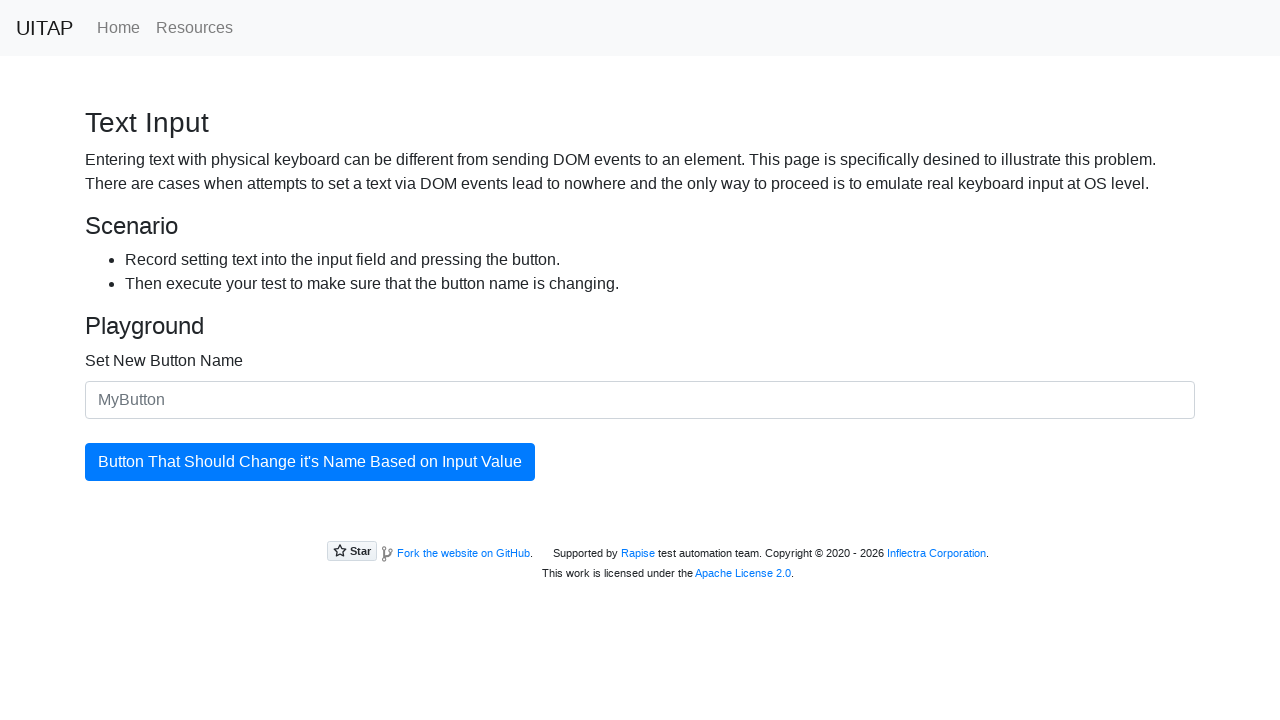

Filled text input field with 'SkyPro' on #newButtonName
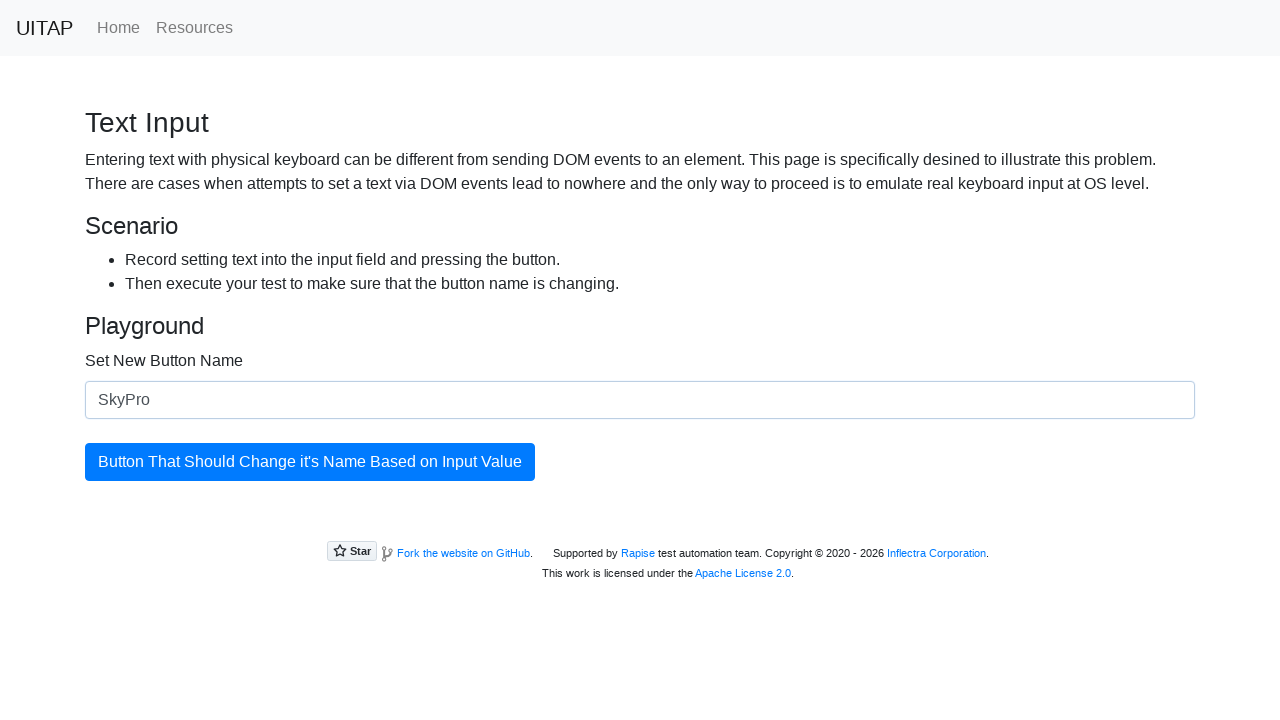

Clicked the button to update its label at (310, 462) on #updatingButton
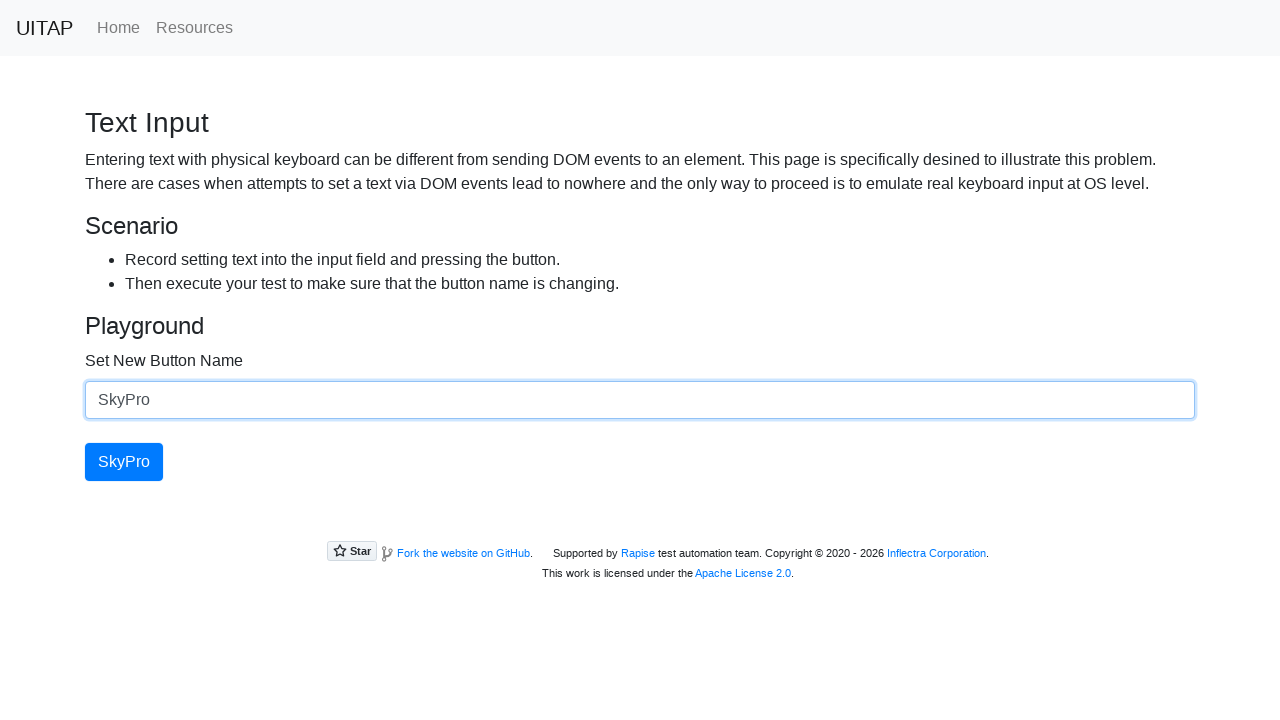

Button updated with new label text
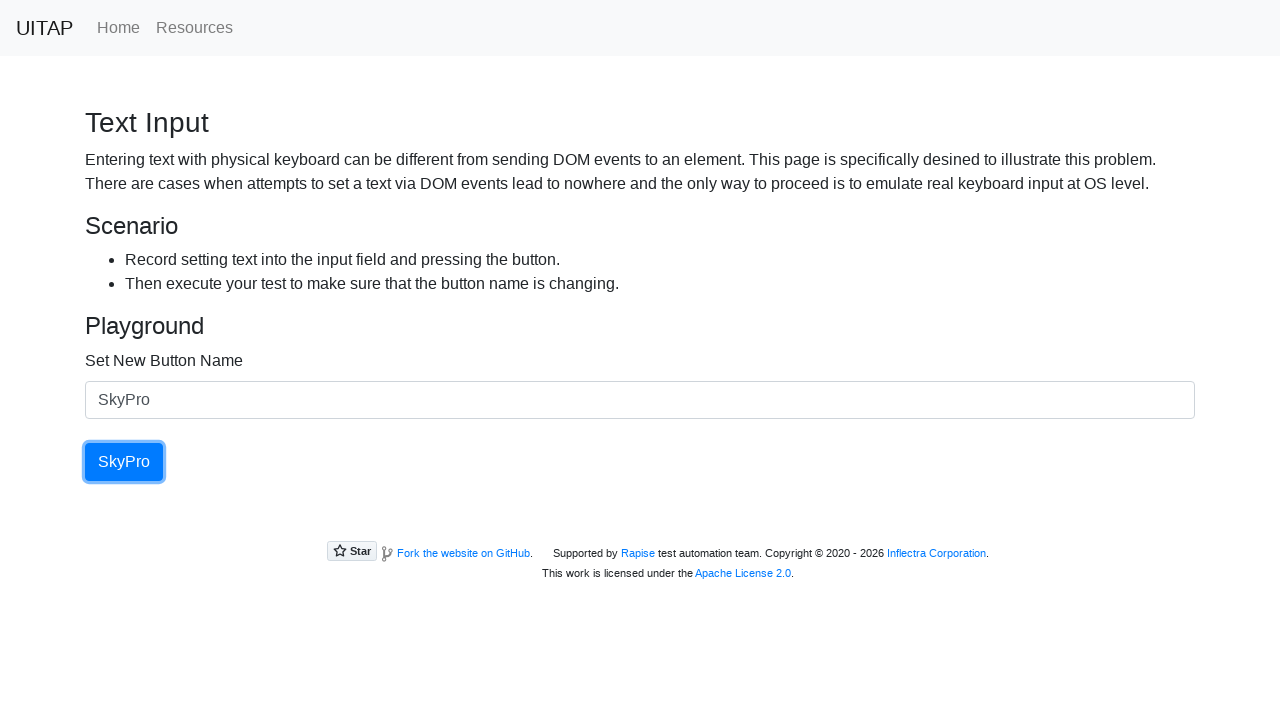

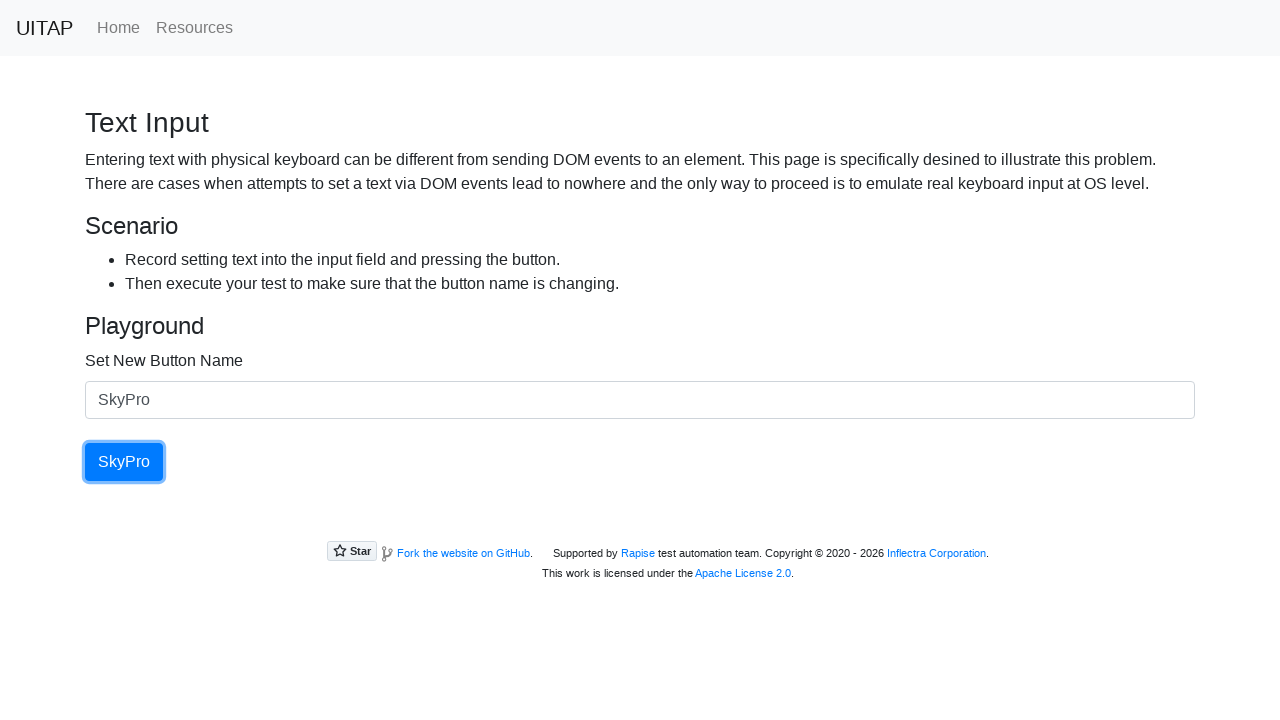